Tests the Class Attribute page by clicking the primary button and verifying the dialog message

Starting URL: http://uitestingplayground.com/

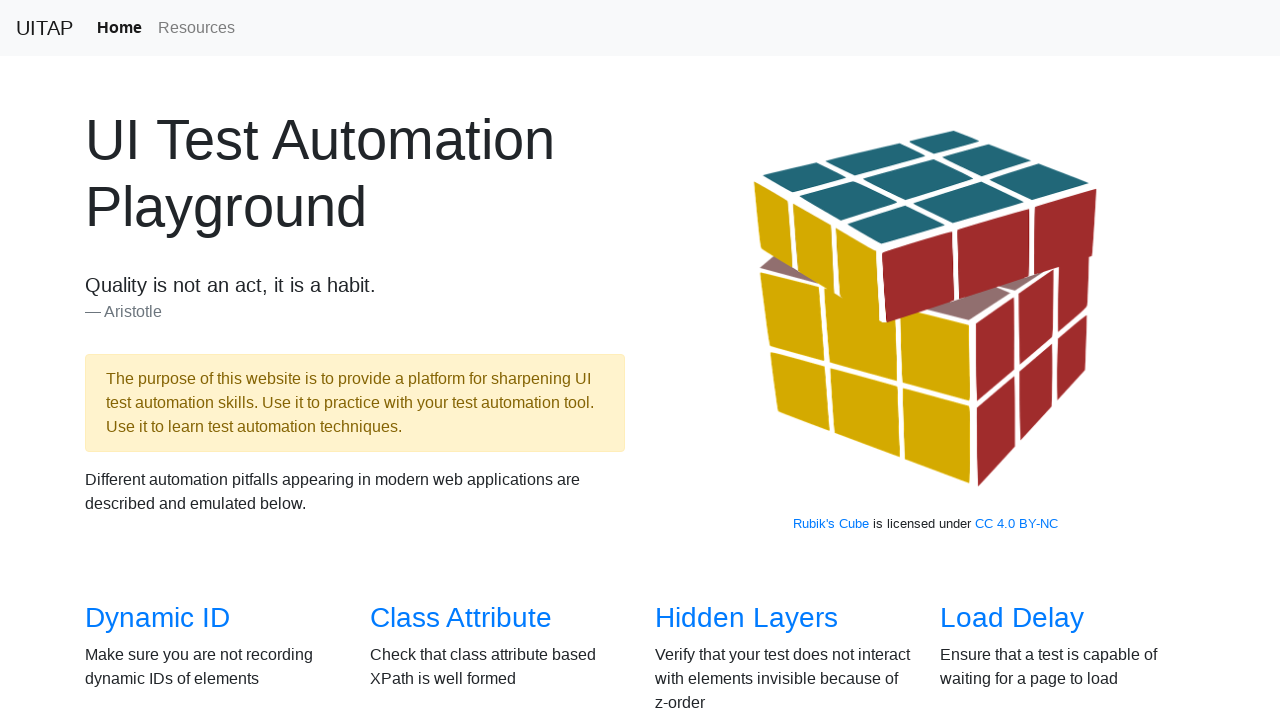

Clicked on Class Attribute link at (461, 618) on internal:role=link[name="Class Attribute"i]
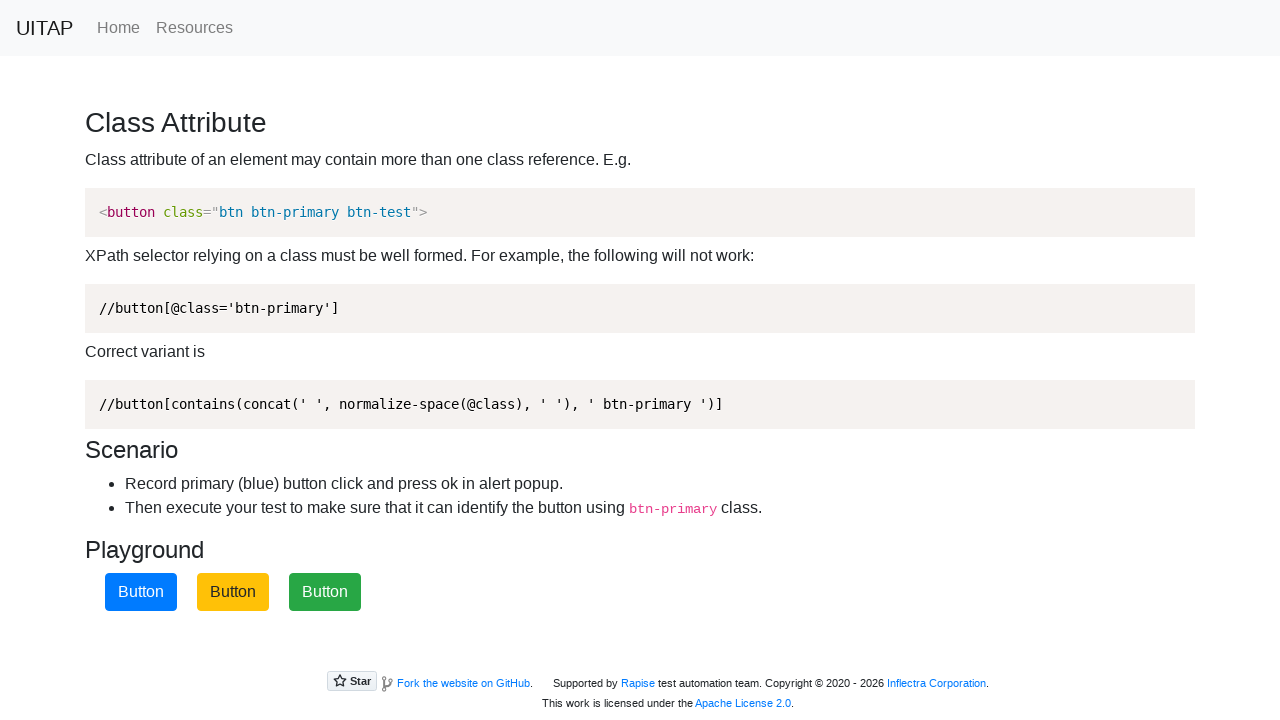

Set up dialog handler to accept dialogs
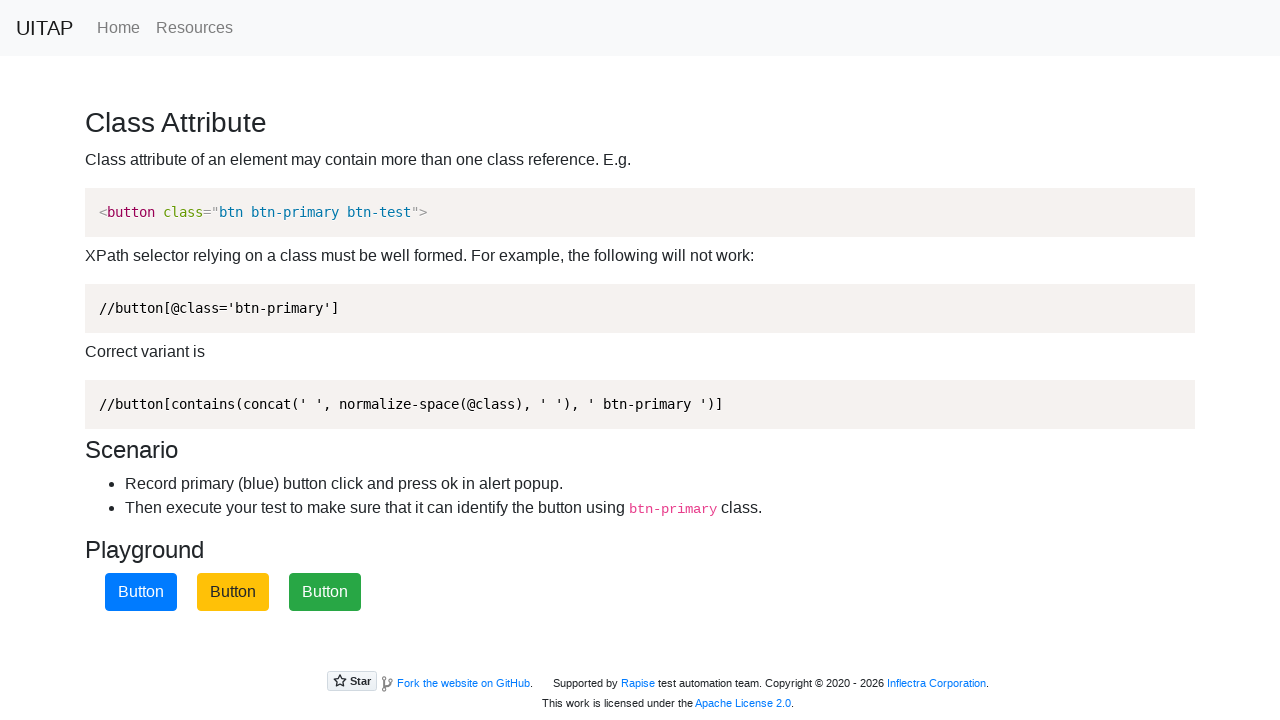

Clicked primary button to trigger dialog at (141, 592) on .btn-primary
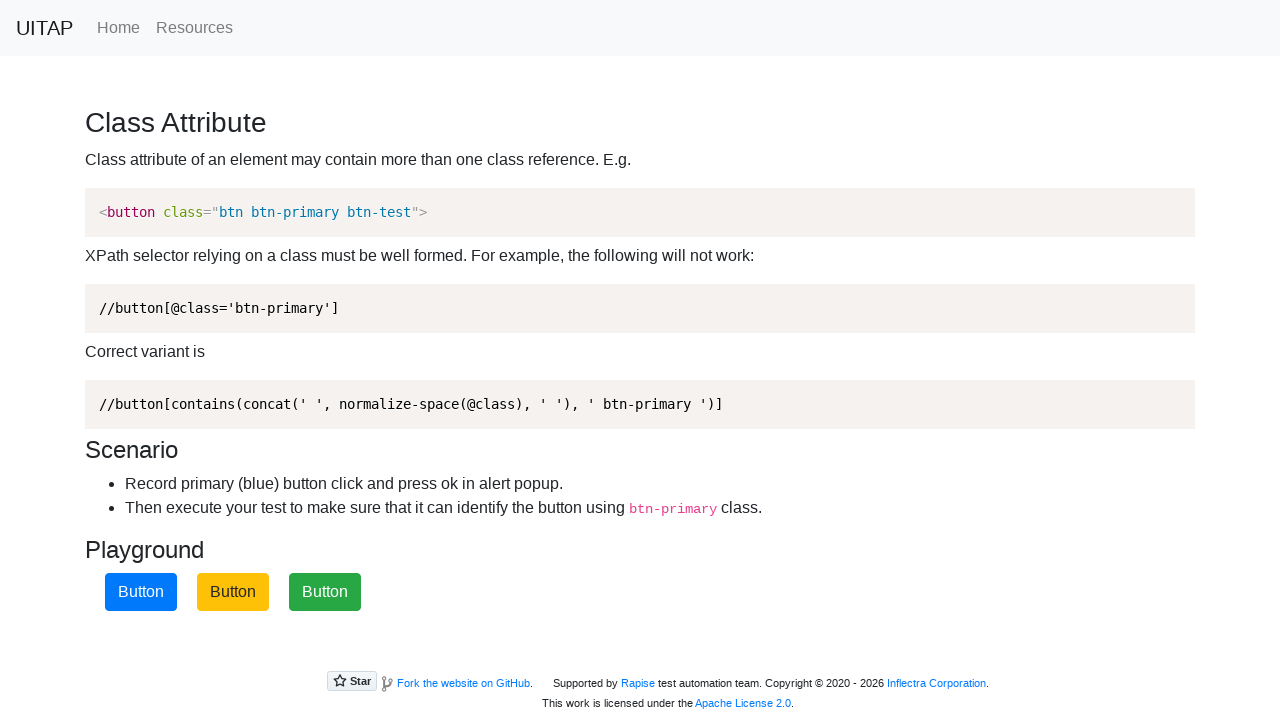

Waited for dialog to be handled
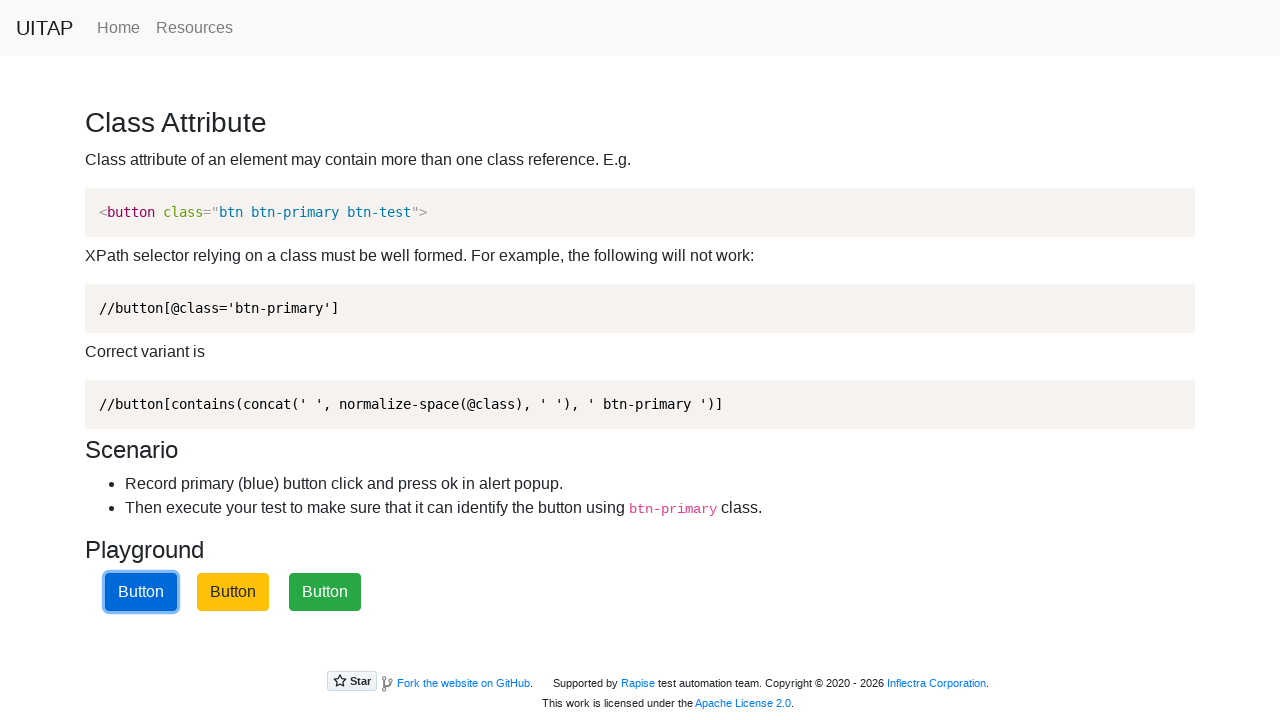

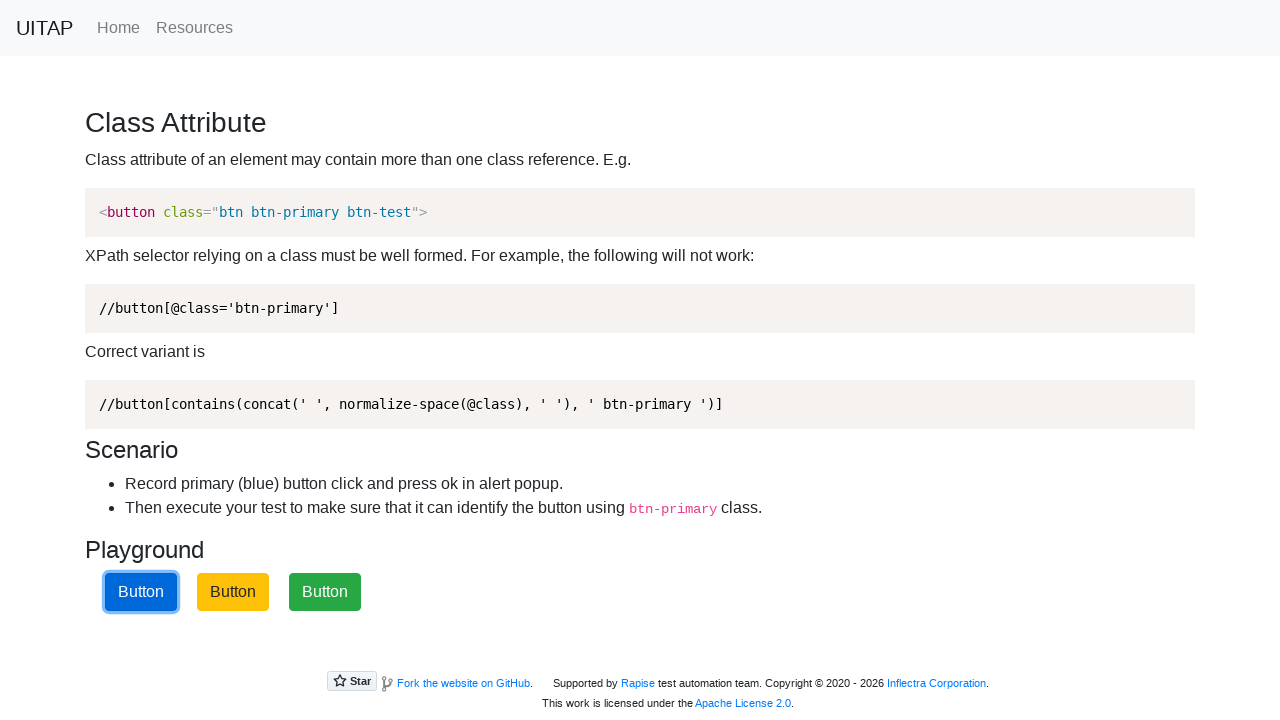